Tests marking individual todo items as complete by checking their checkboxes.

Starting URL: https://demo.playwright.dev/todomvc

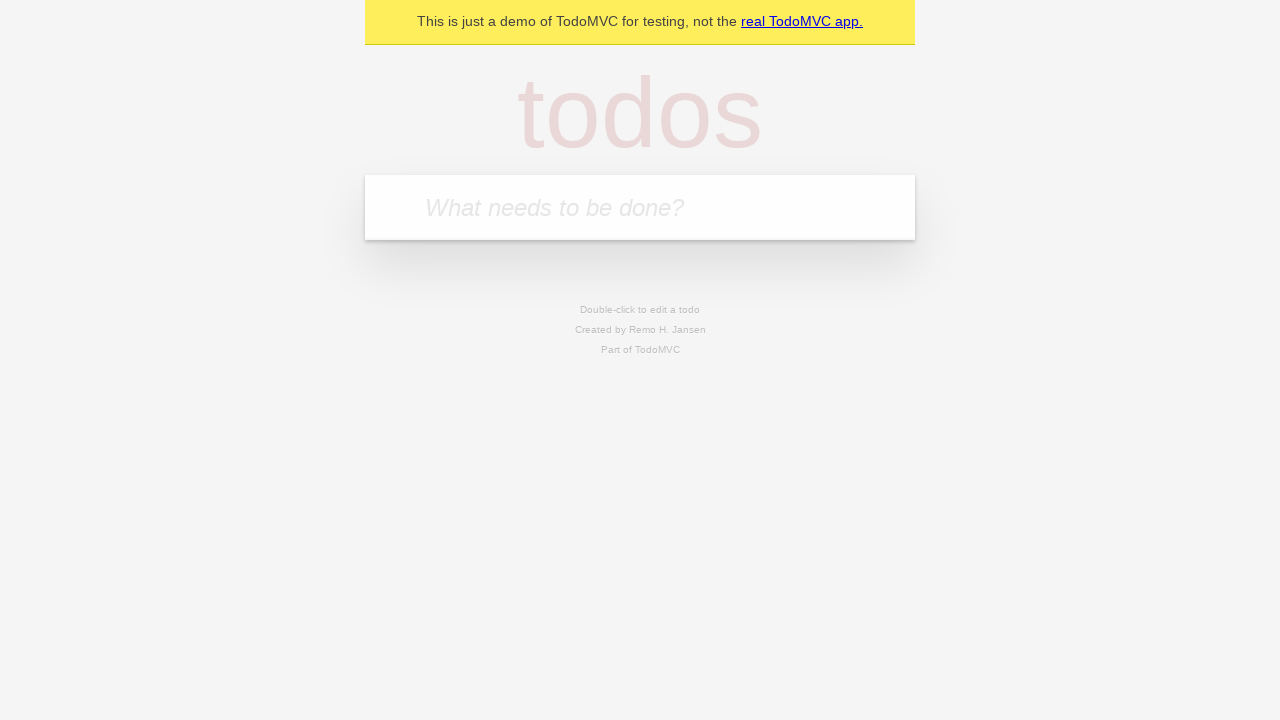

Located the 'What needs to be done?' input field
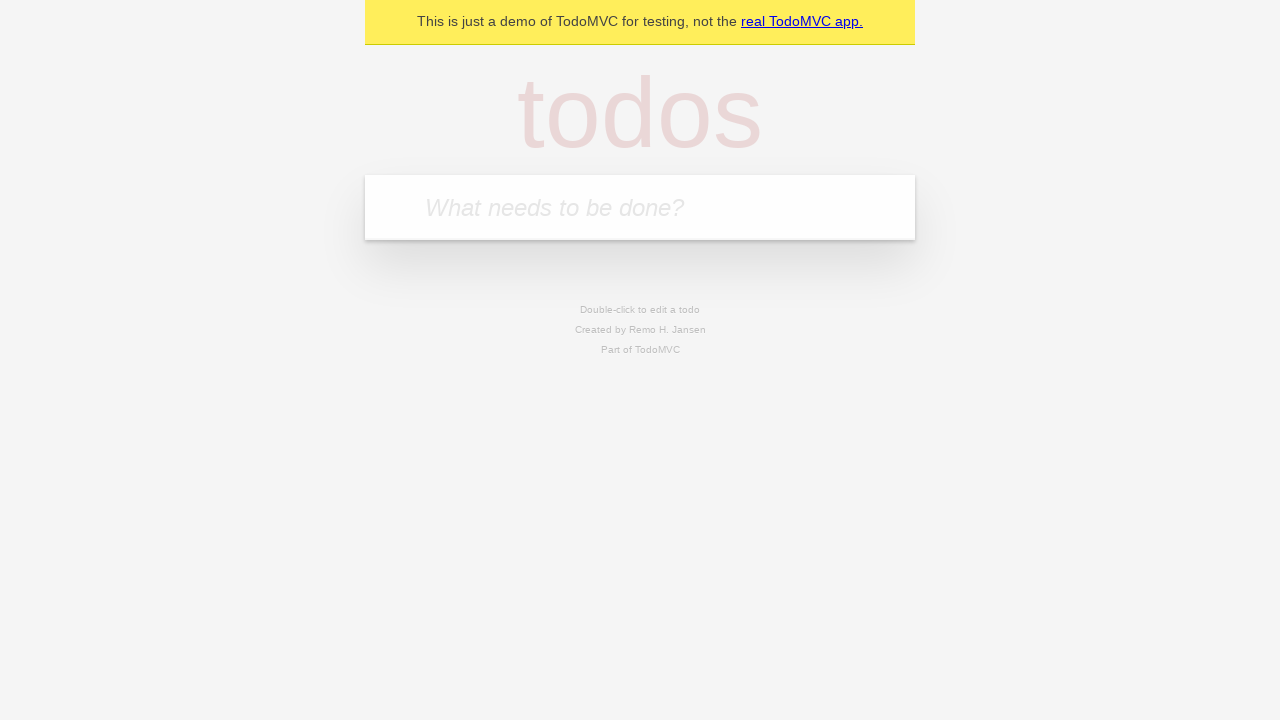

Filled first todo item with 'buy some cheese' on internal:attr=[placeholder="What needs to be done?"i]
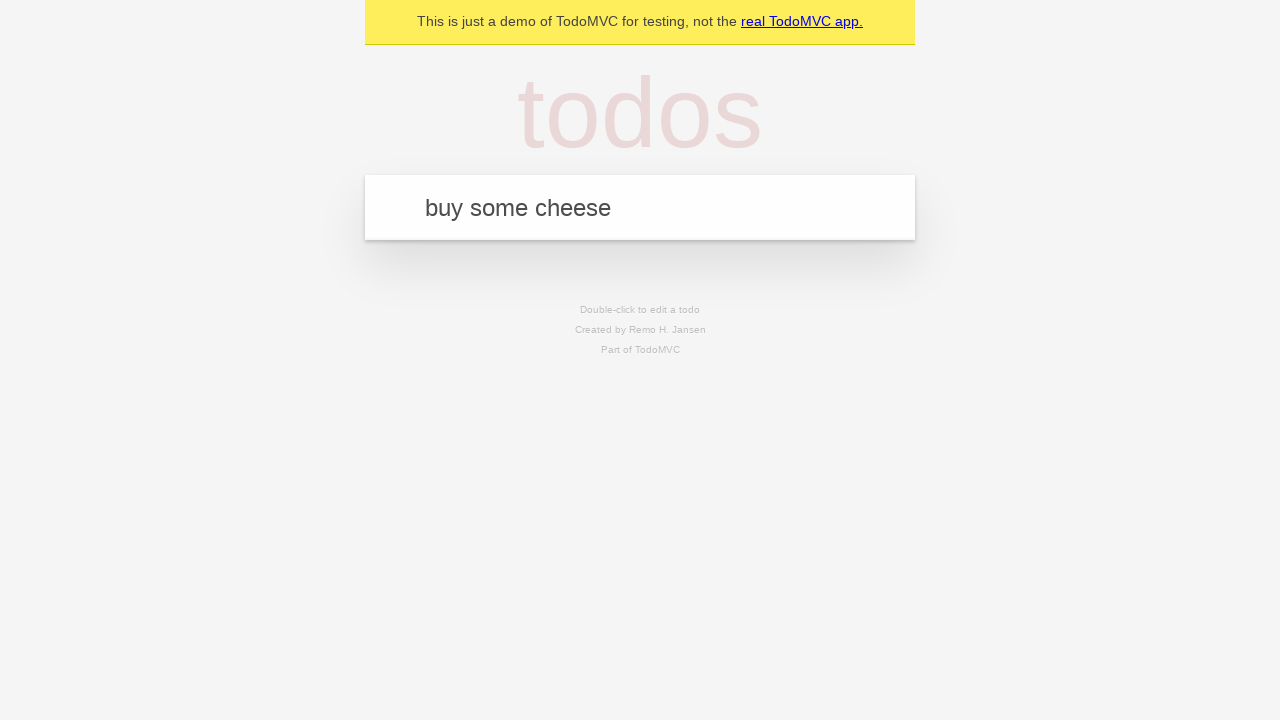

Pressed Enter to create first todo item on internal:attr=[placeholder="What needs to be done?"i]
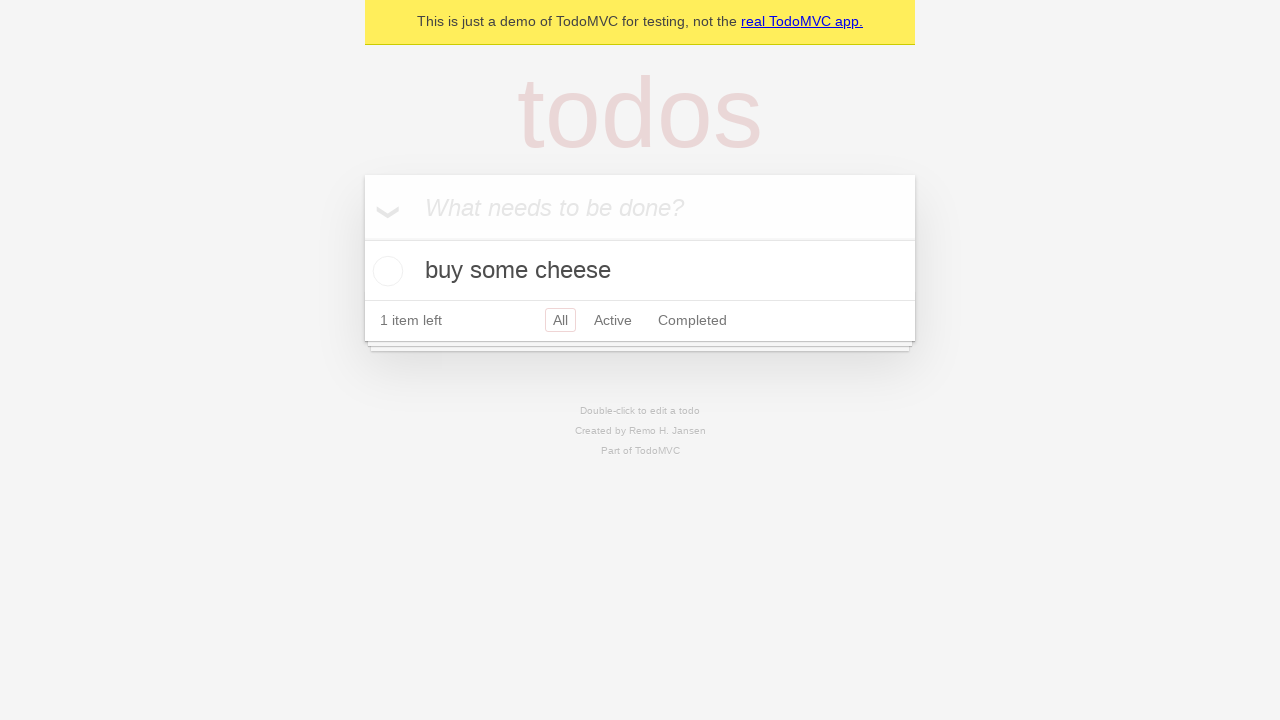

Filled second todo item with 'feed the cat' on internal:attr=[placeholder="What needs to be done?"i]
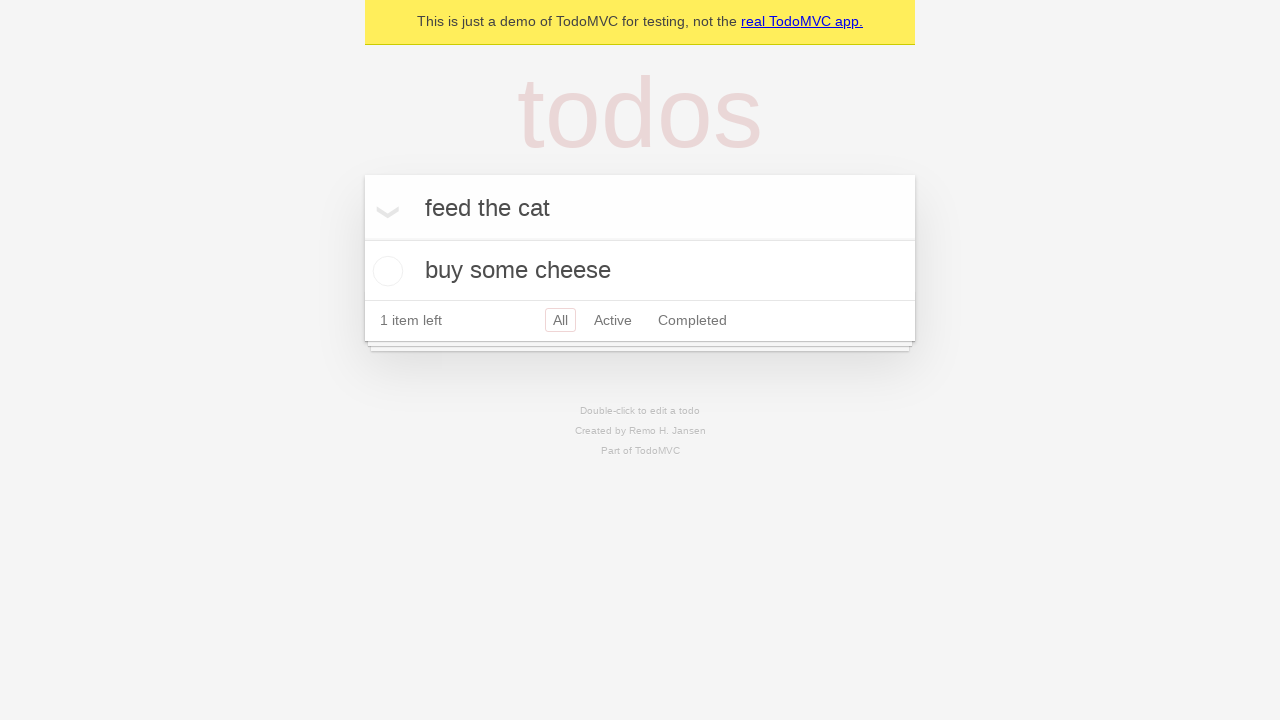

Pressed Enter to create second todo item on internal:attr=[placeholder="What needs to be done?"i]
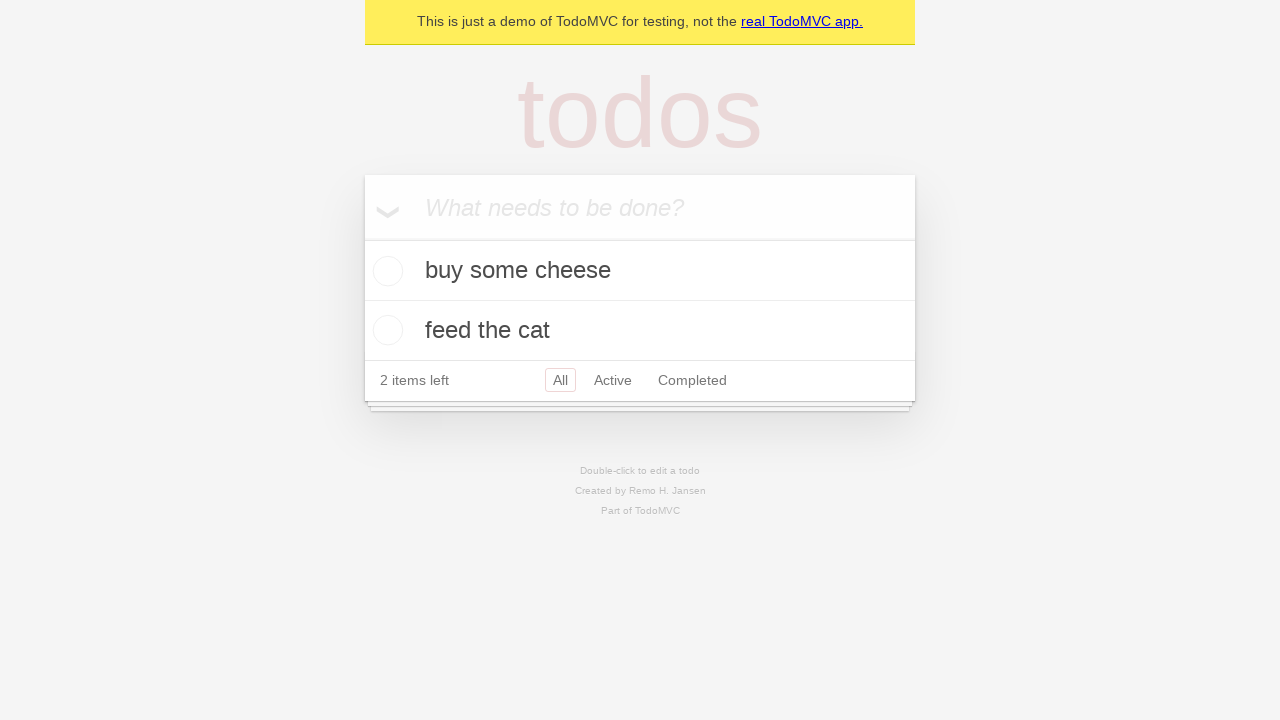

Waited for second todo item label to appear
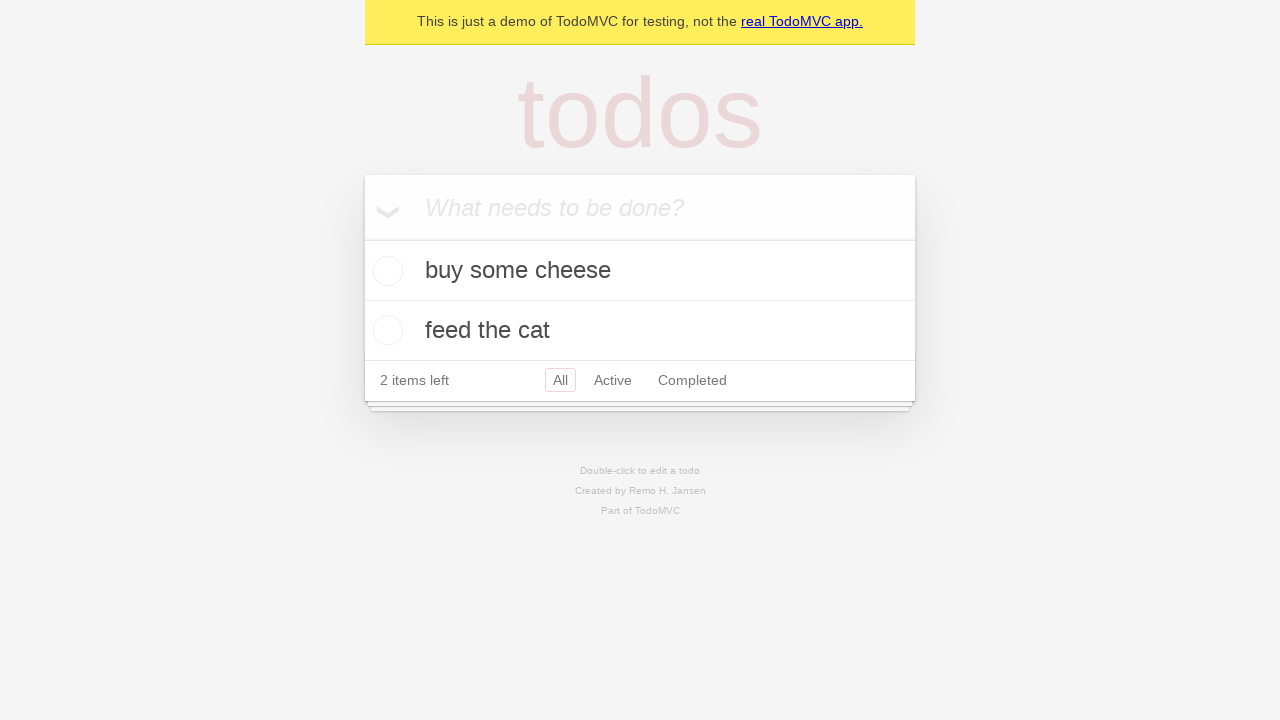

Located first todo item
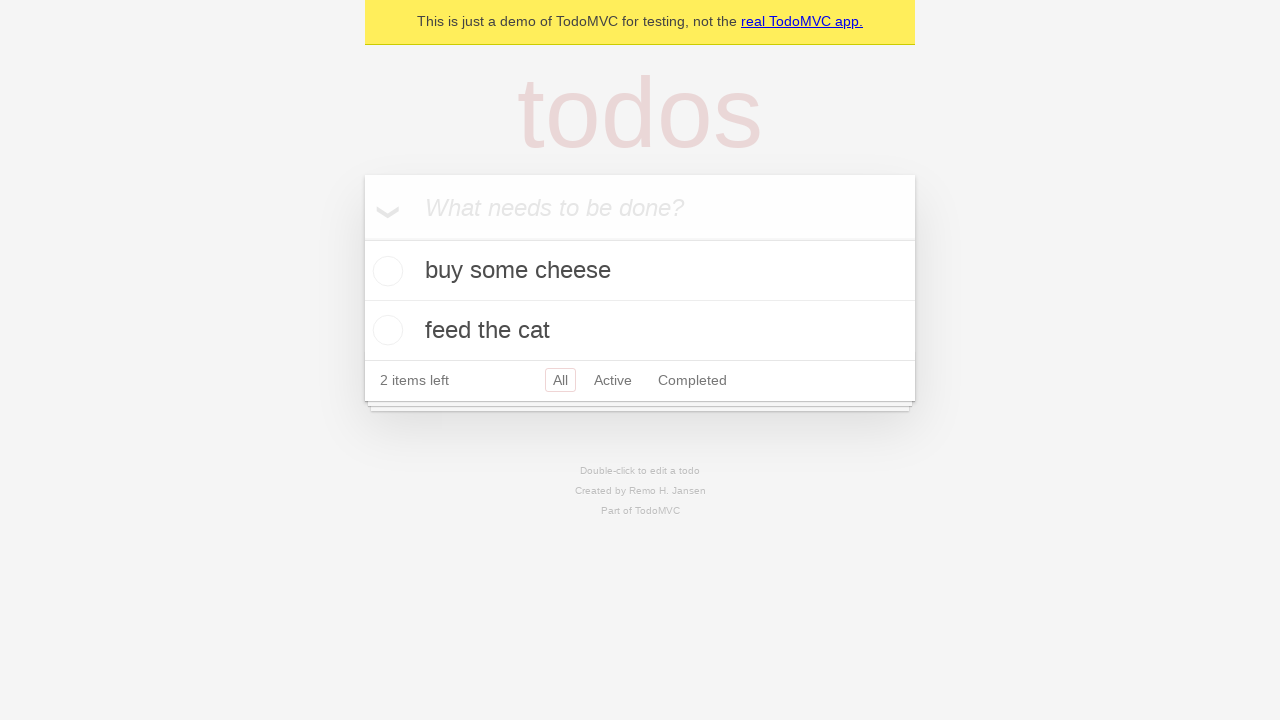

Checked the first todo item checkbox at (385, 271) on internal:testid=[data-testid="todo-item"s] >> nth=0 >> internal:role=checkbox
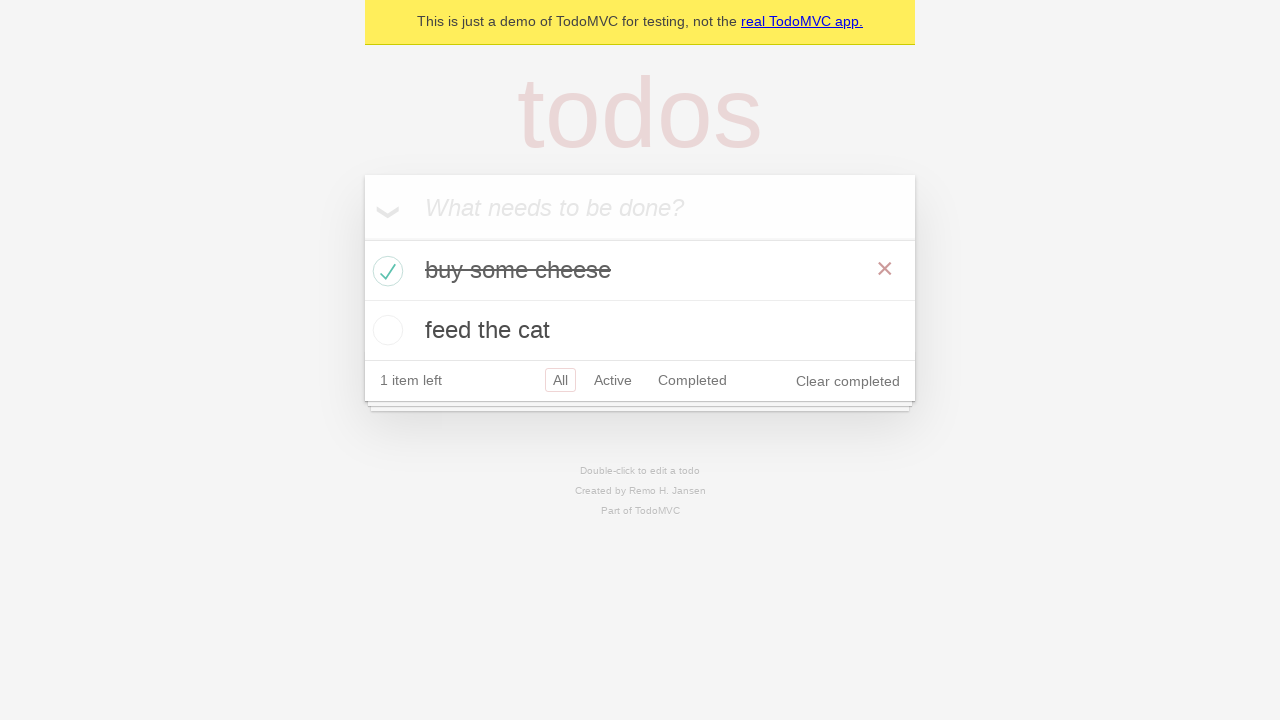

Located second todo item
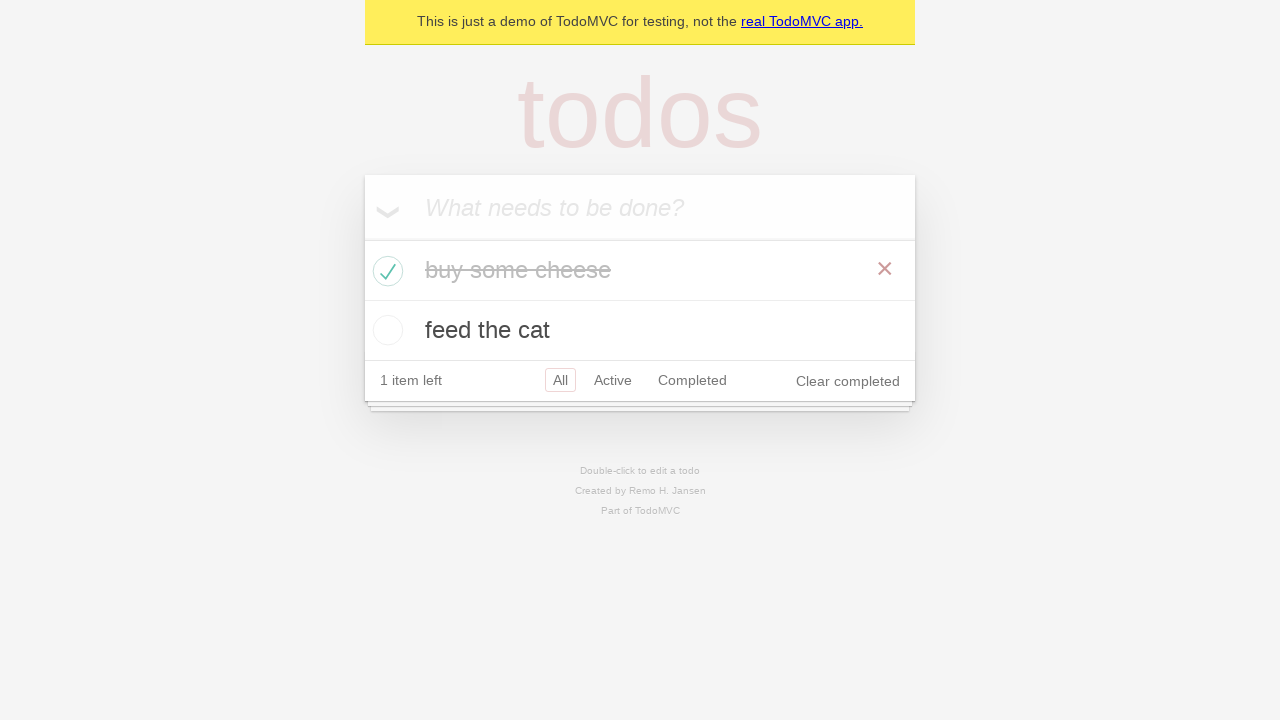

Checked the second todo item checkbox at (385, 330) on internal:testid=[data-testid="todo-item"s] >> nth=1 >> internal:role=checkbox
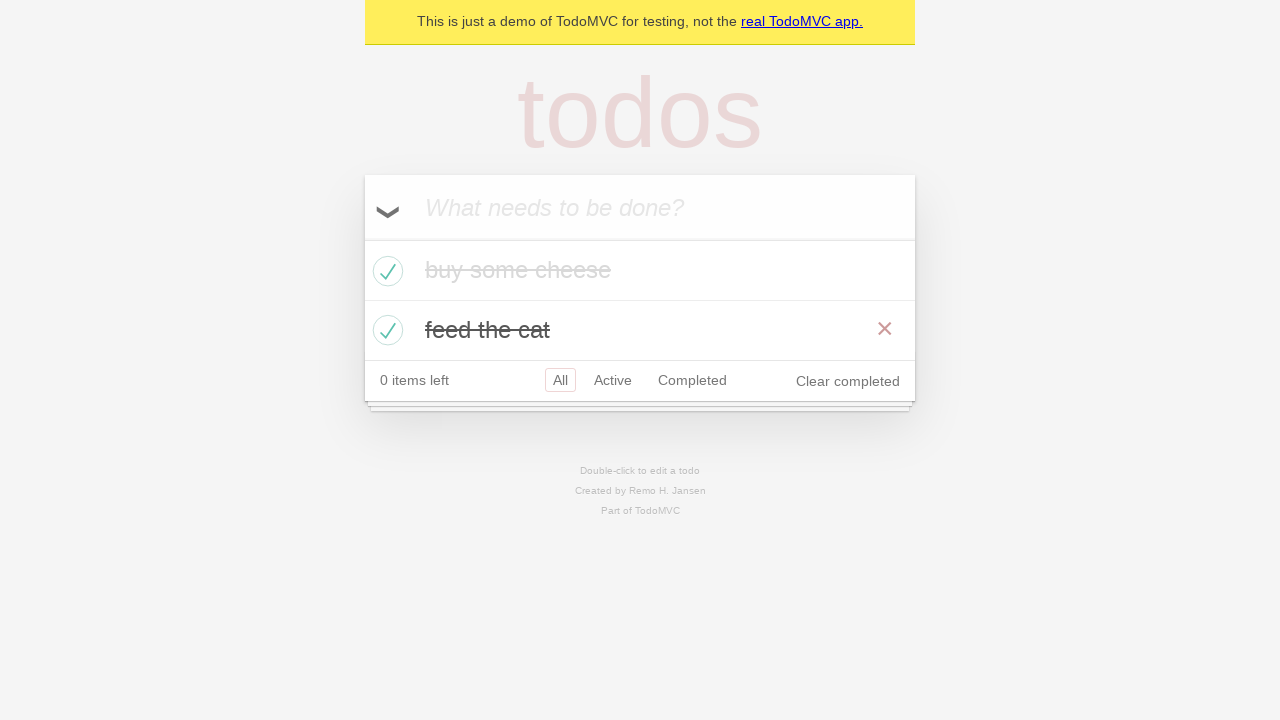

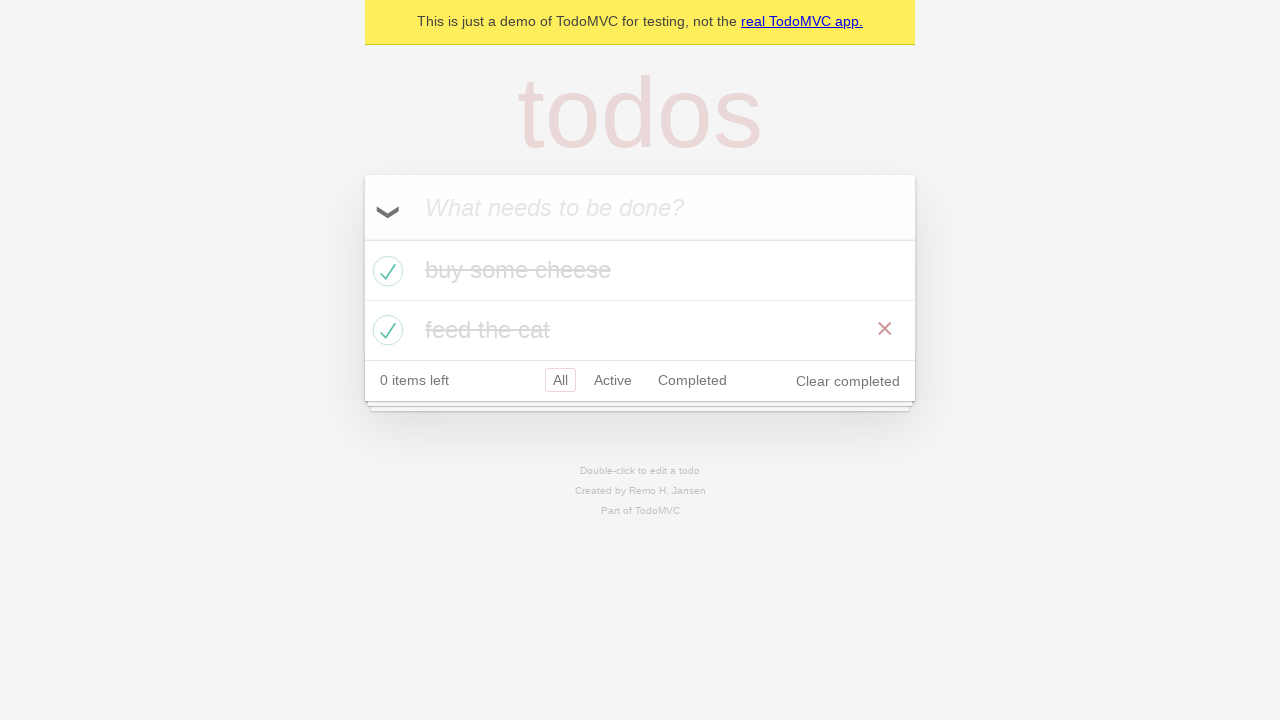